Navigates through Playwright documentation to access the Playwright Library API section and specifically the FrameLocator documentation page

Starting URL: https://playwright.dev/

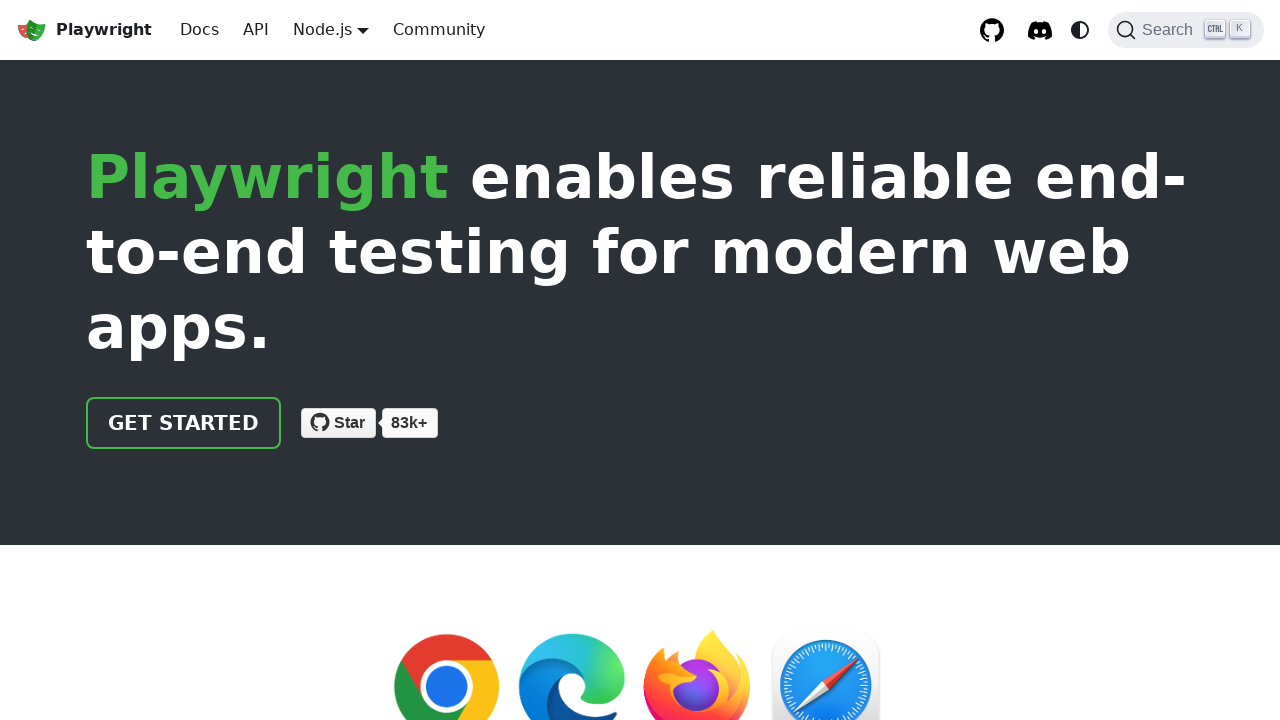

Clicked API link in navigation at (256, 30) on internal:role=link[name="API"s]
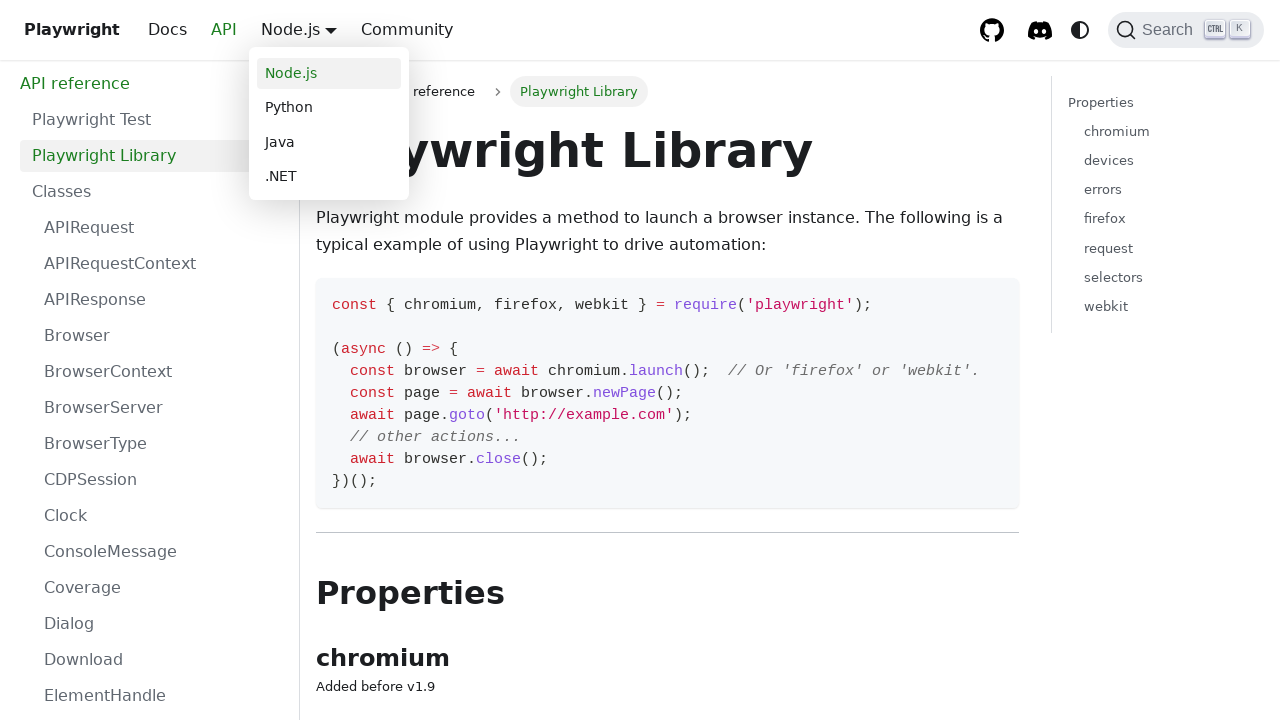

Clicked Playwright Library link at (155, 156) on internal:role=link[name="Playwright Library"i]
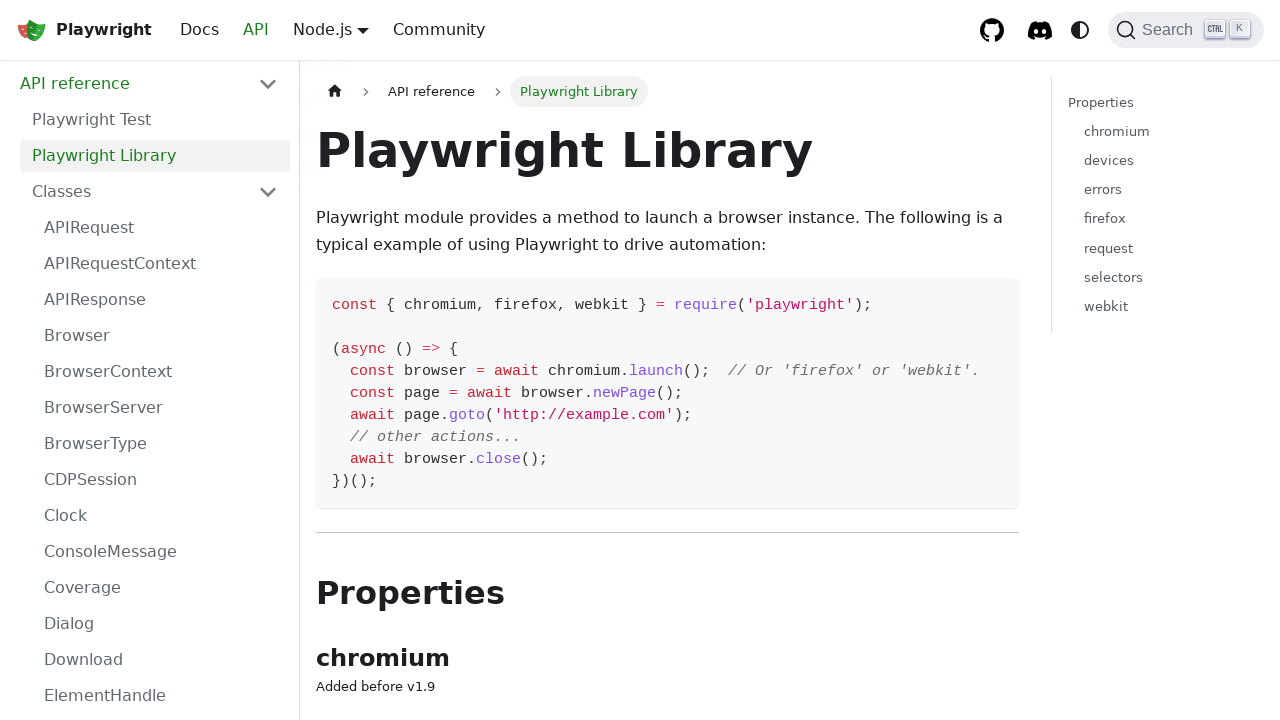

Clicked FrameLocator link to access FrameLocator documentation page at (161, 390) on internal:role=link[name="FrameLocator"i]
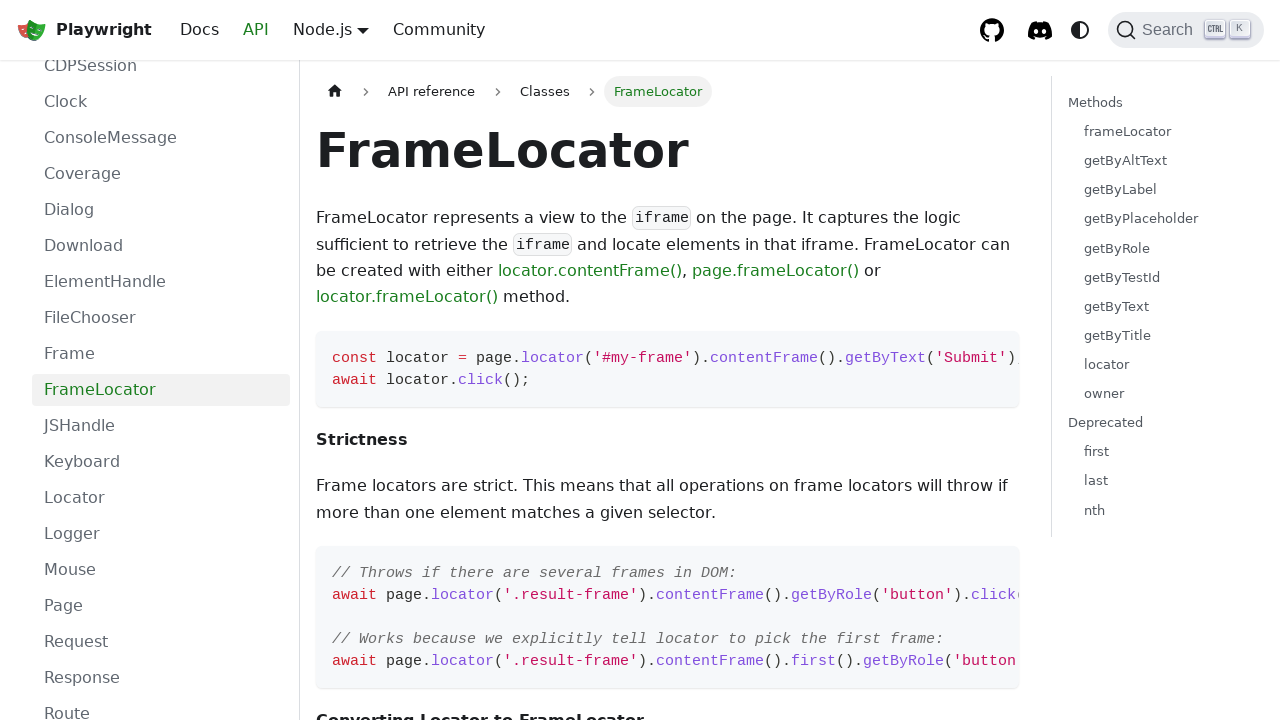

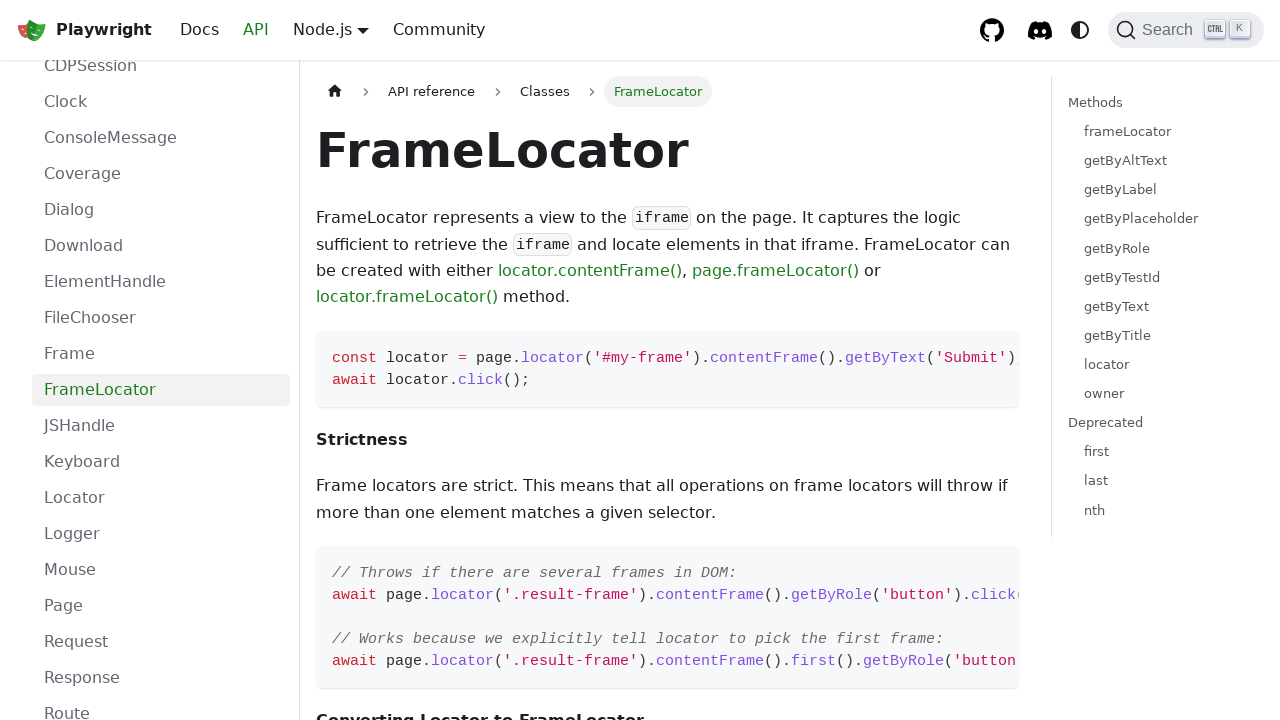